Tests navigation on a landscaping services website by scrolling to and clicking on the "Conventional Aerification" link, then verifying the URL changes correctly.

Starting URL: https://www.andreandson.com/contract-services

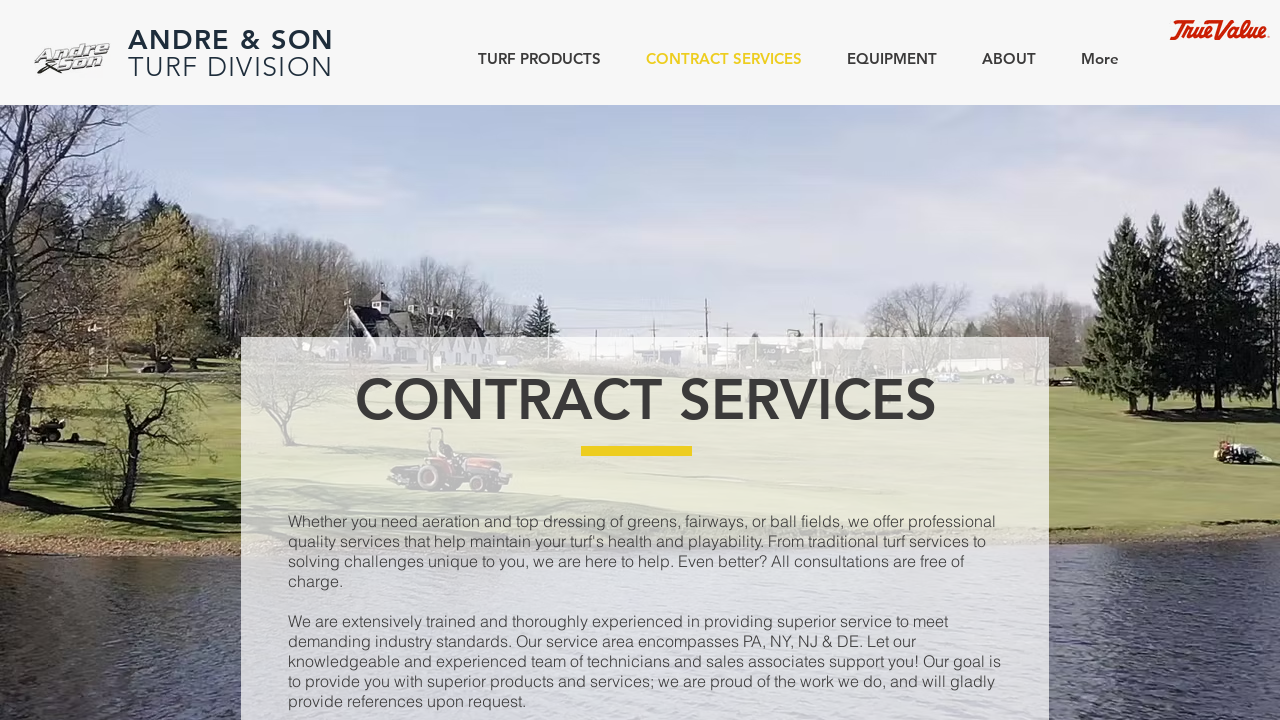

Scrolled to 'Conventional Aerification' link to ensure visibility
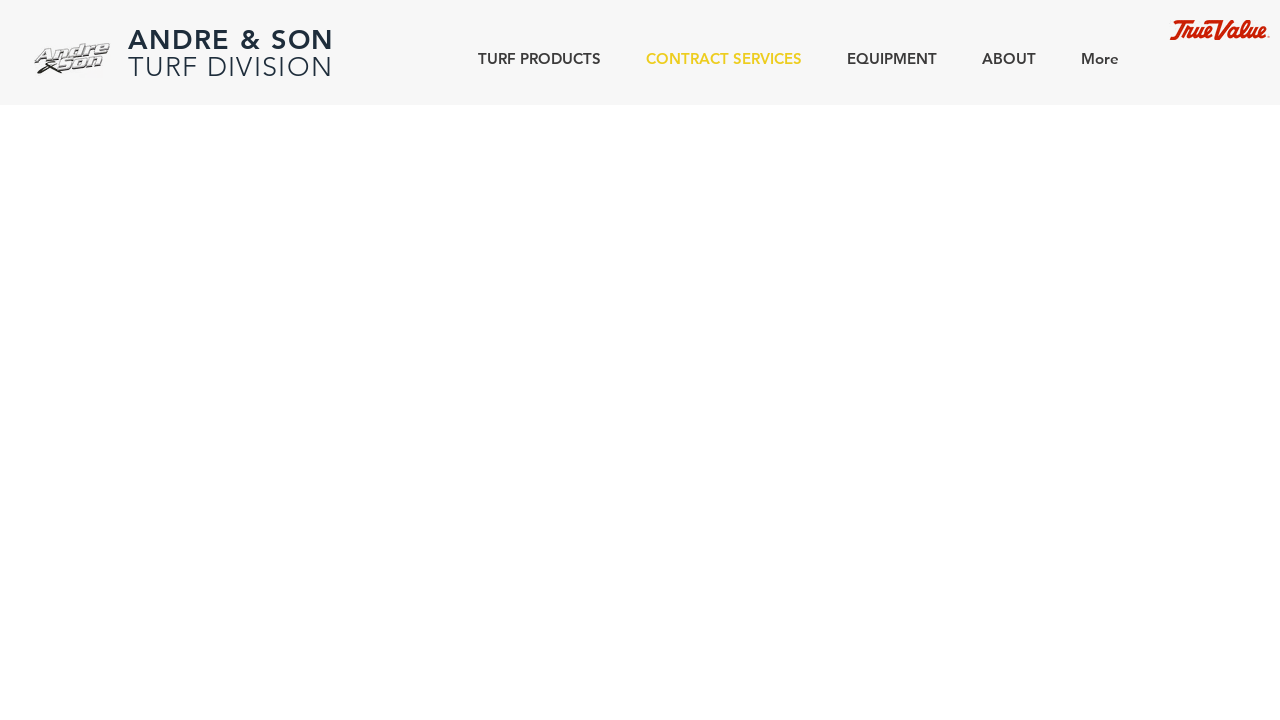

Clicked on 'Conventional Aerification' link at (390, 377) on internal:text="Conventional Aerification"i
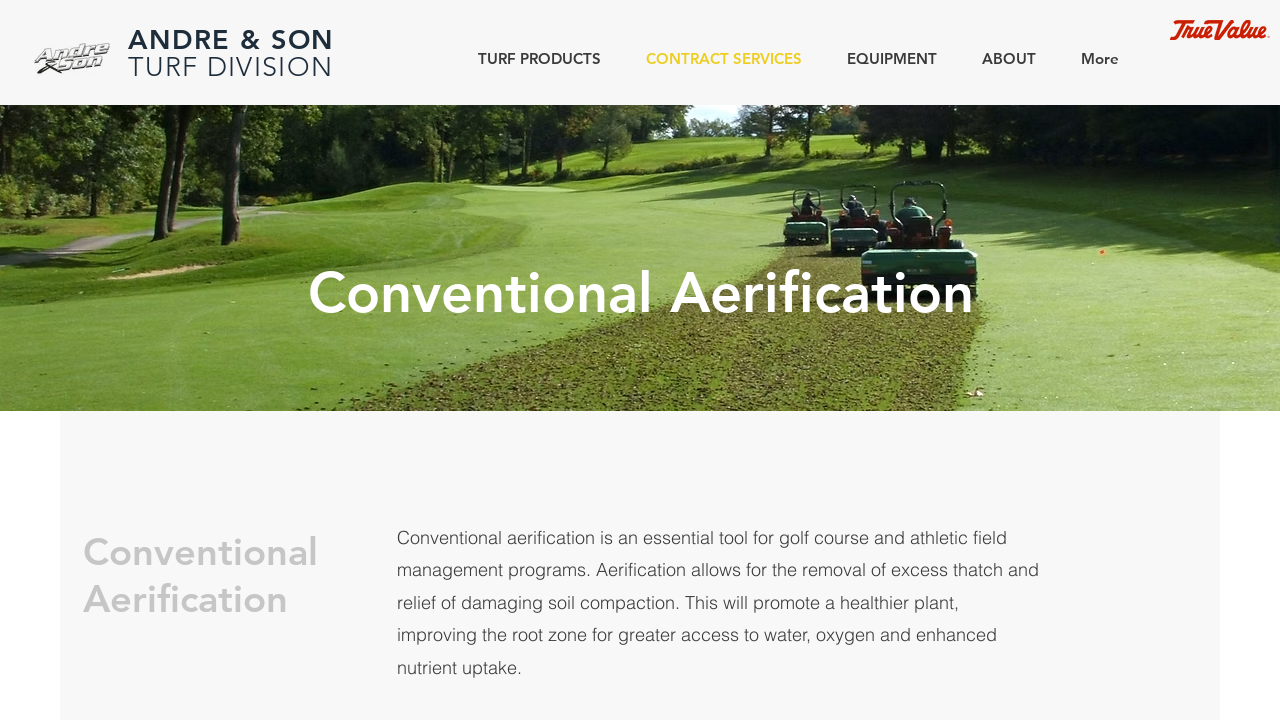

URL changed to https://www.andreandson.com/conventional-aerification confirming successful navigation
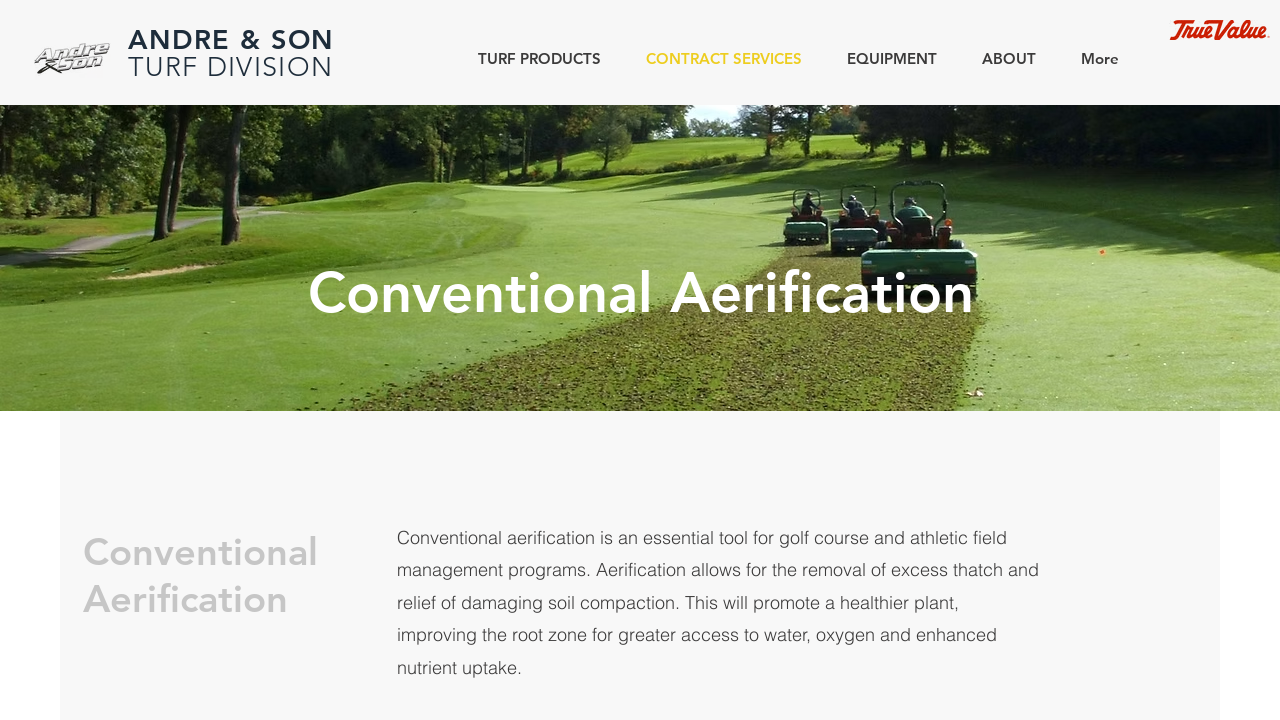

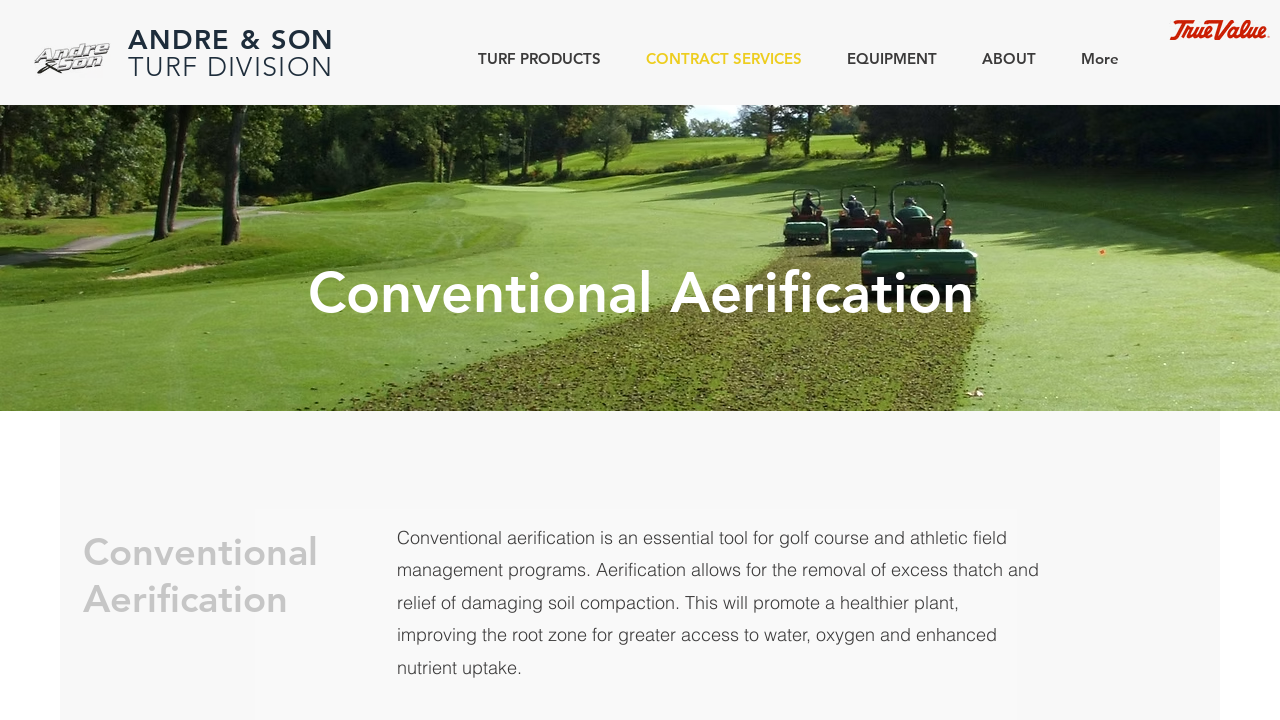